Searches for "Smartphone Samsung" using the search box

Starting URL: https://www.links.hr/hr/

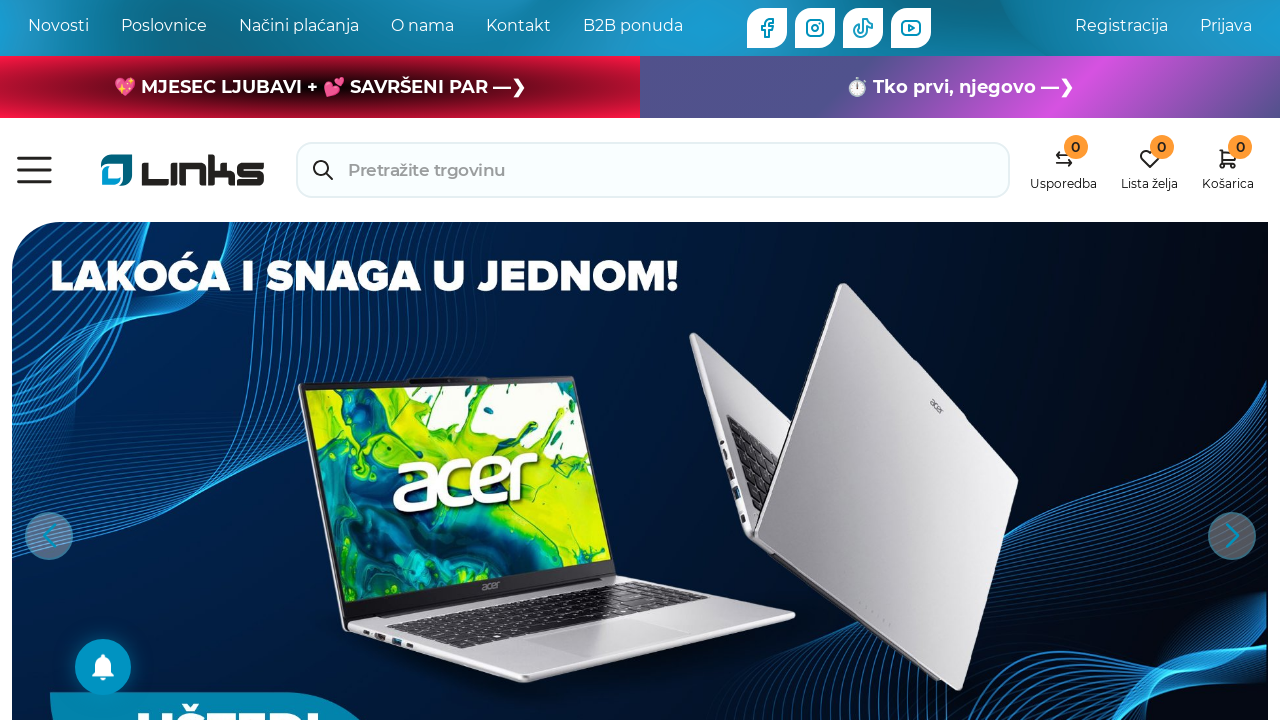

Filled search box with 'Smartphone Samsung' on input[type='search'], input[placeholder*='search'], input[name*='search'], #sear
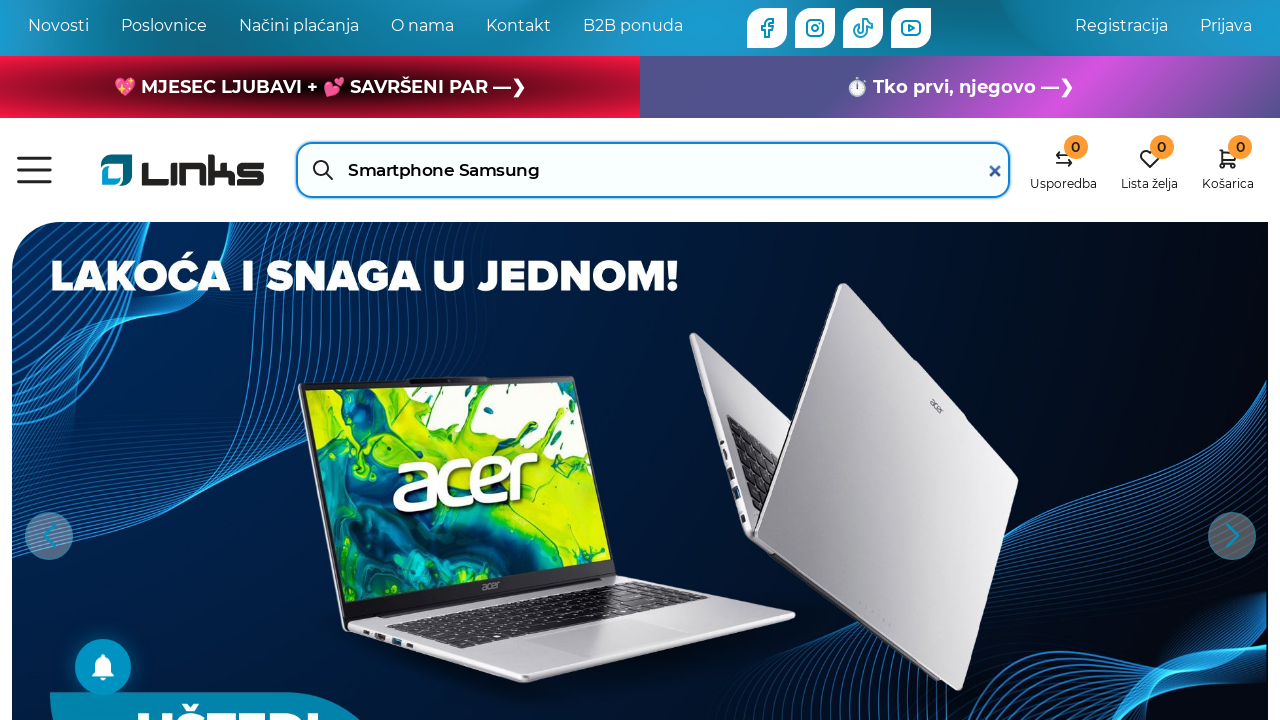

Pressed Enter to submit search on input[type='search'], input[placeholder*='search'], input[name*='search'], #sear
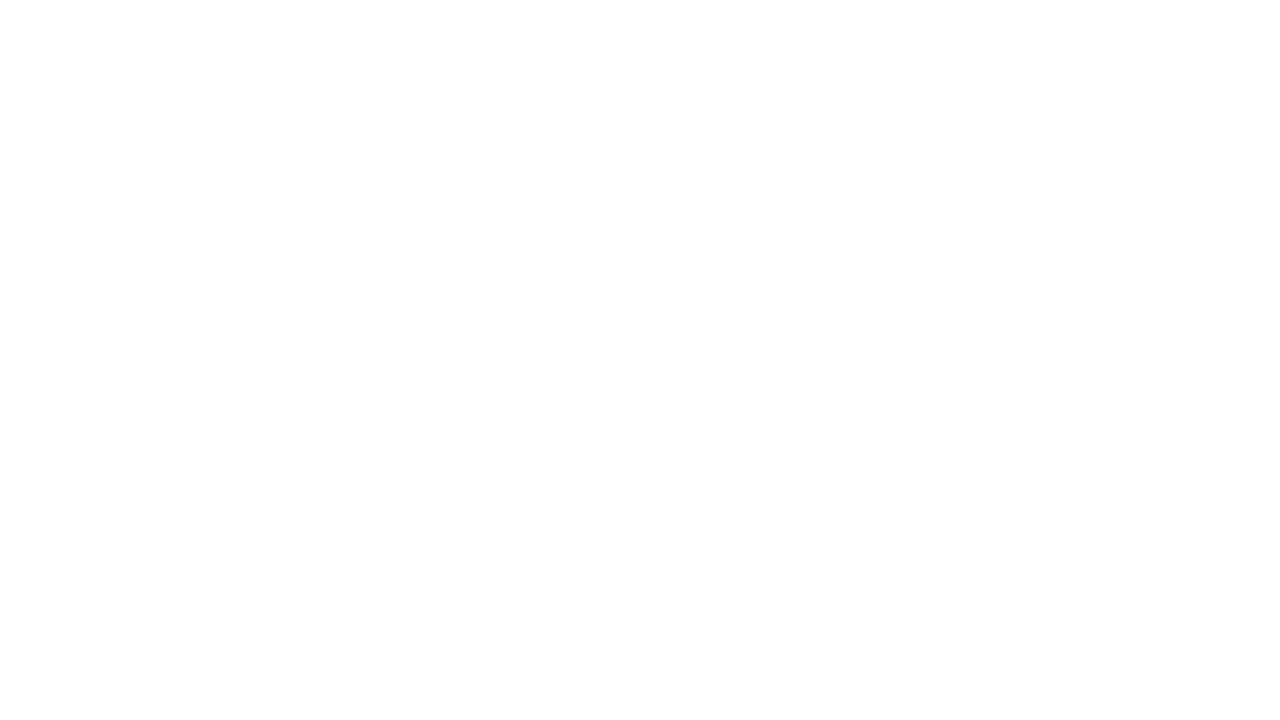

Search results page loaded
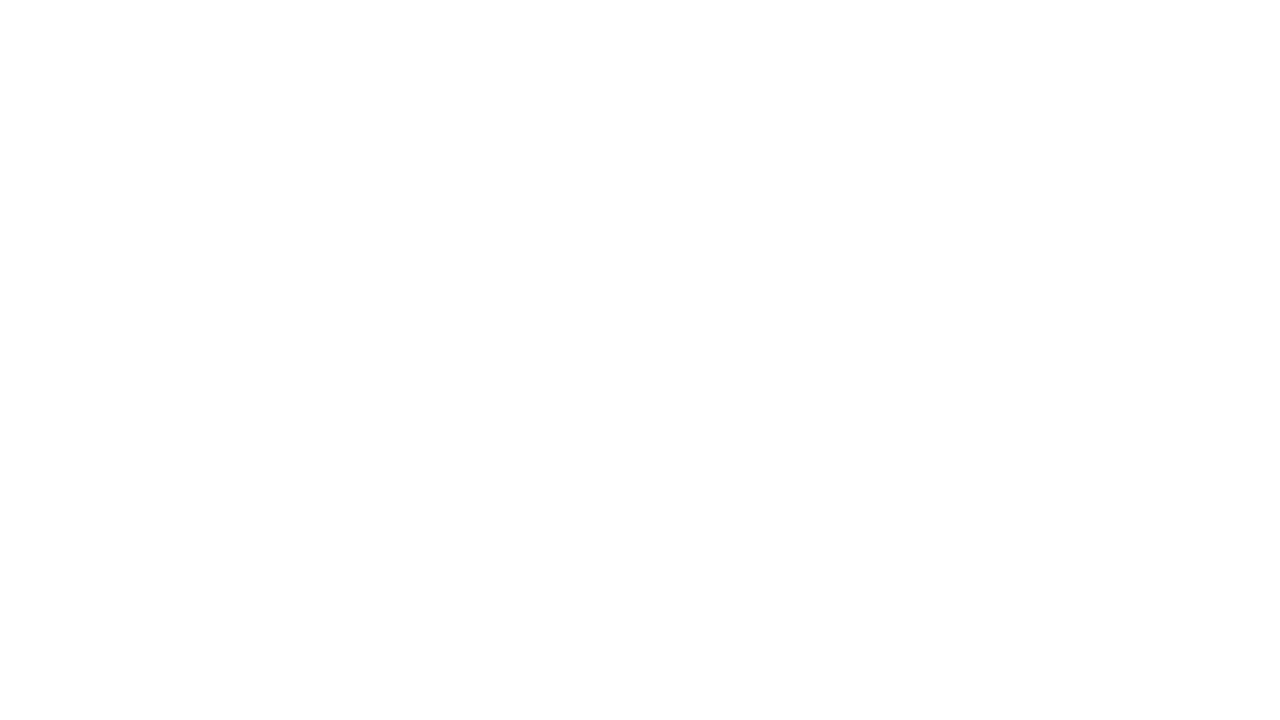

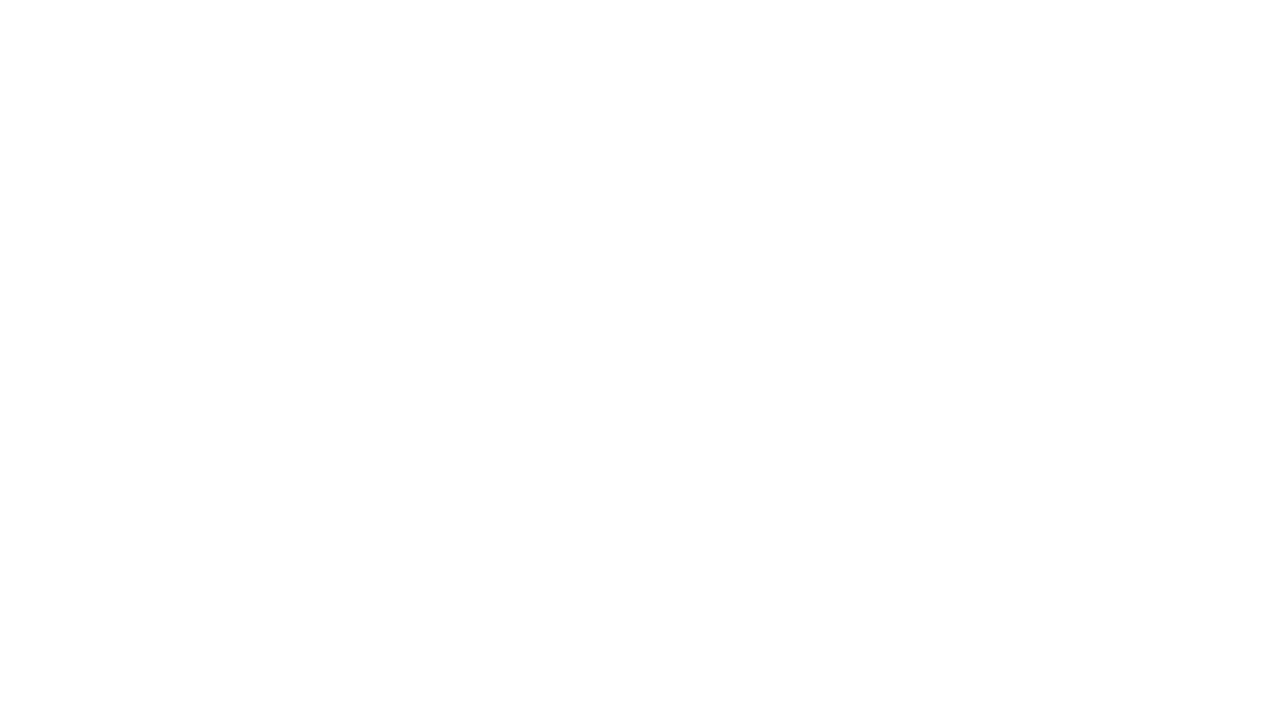